Tests date input by typing a date directly into the text box and verifying the value

Starting URL: https://kristinek.github.io/site/examples/actions

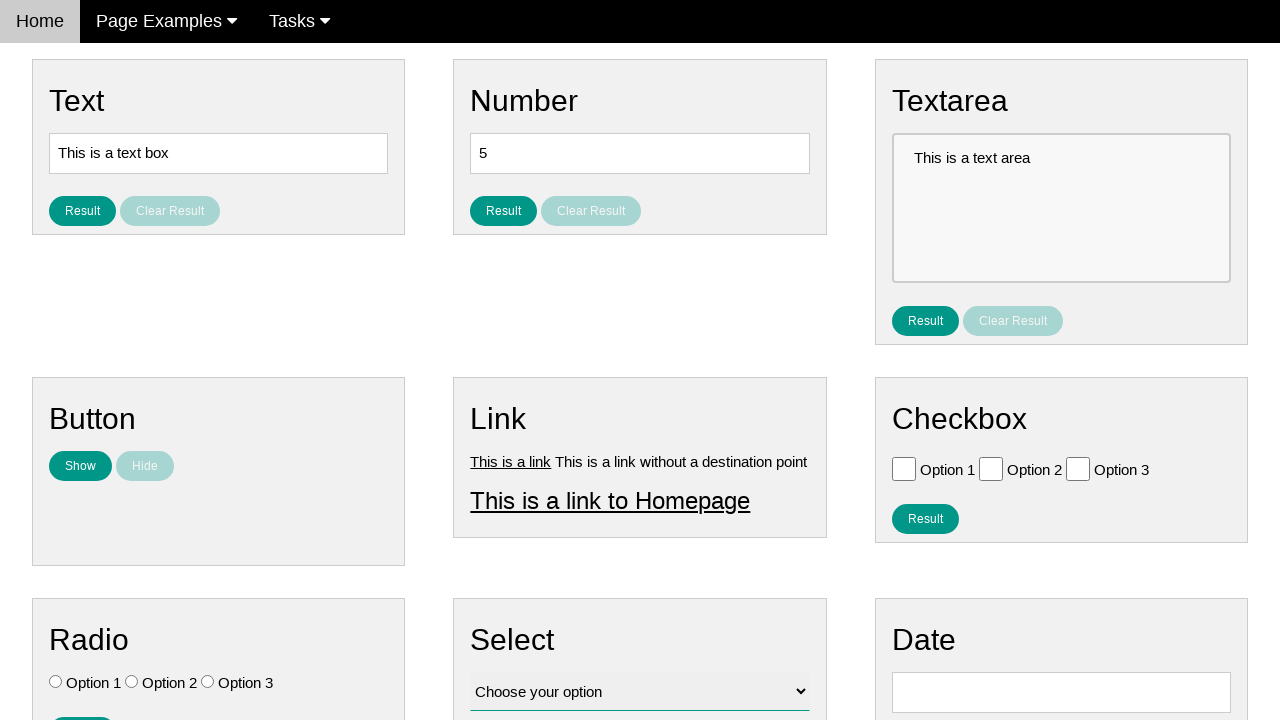

Clicked on date input field at (1061, 692) on #vfb-8
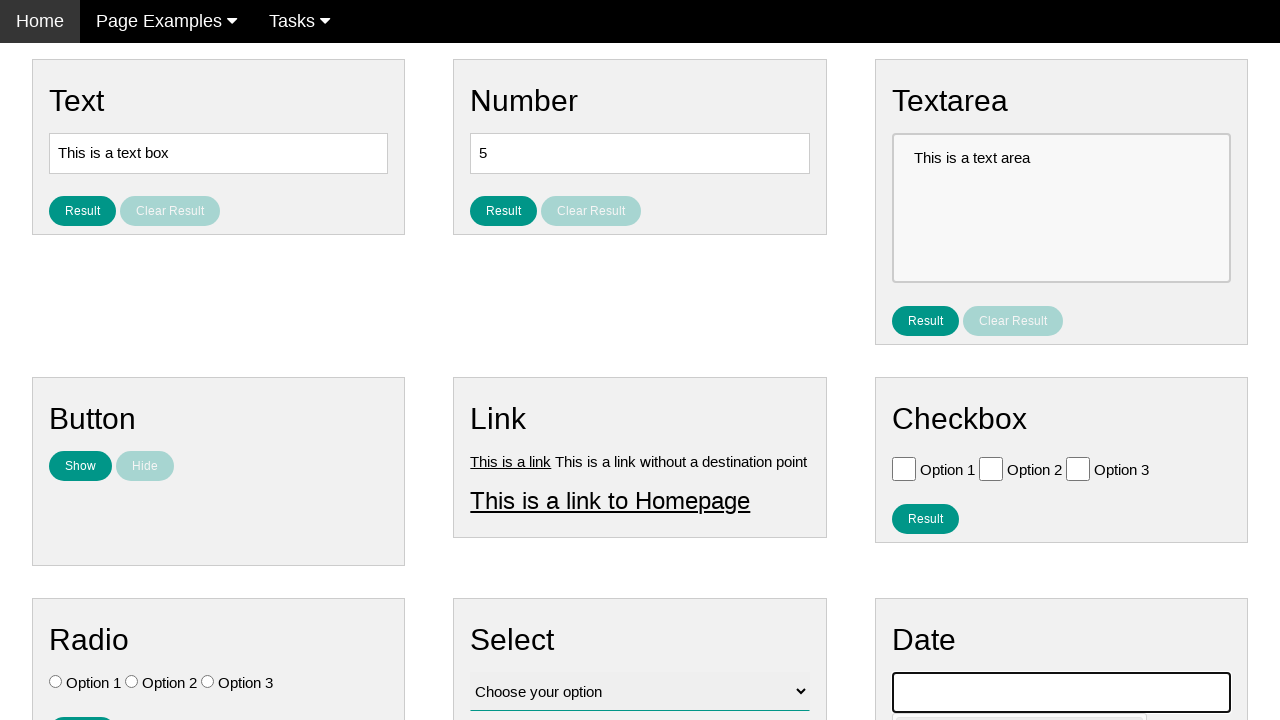

Filled date input with '05/02/1959' on #vfb-8
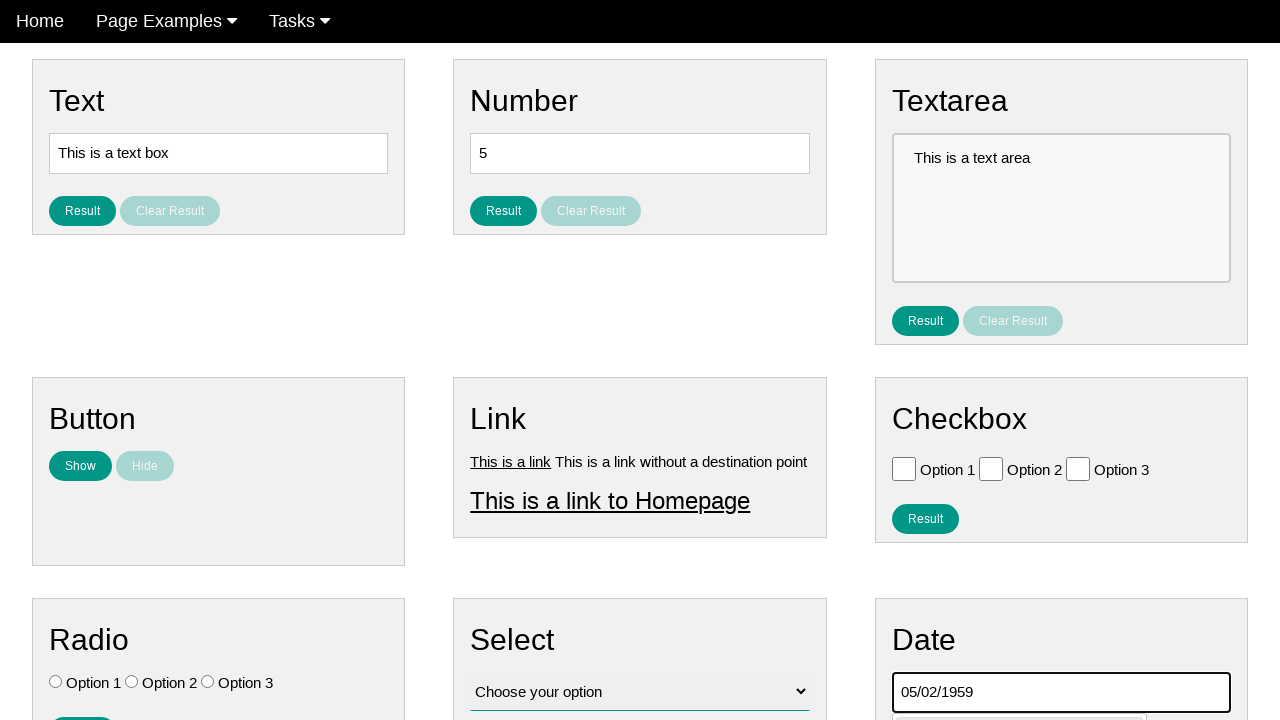

Verified date value is correctly set to '05/02/1959'
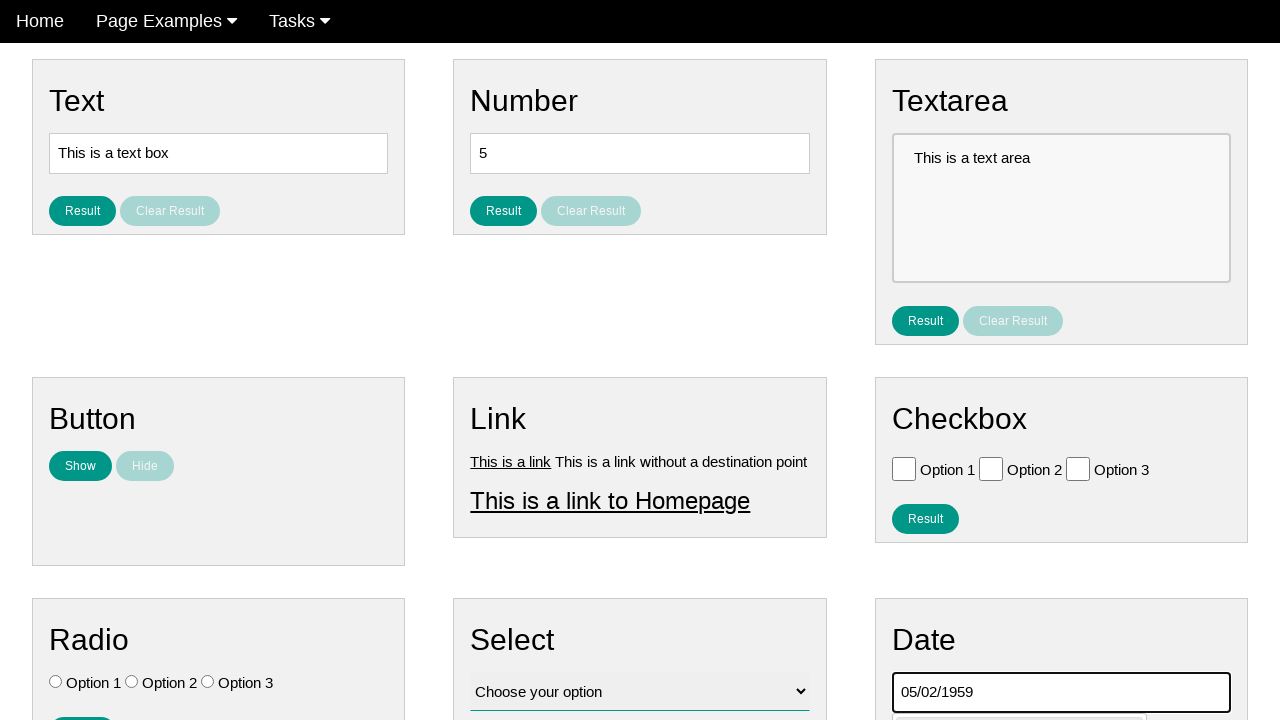

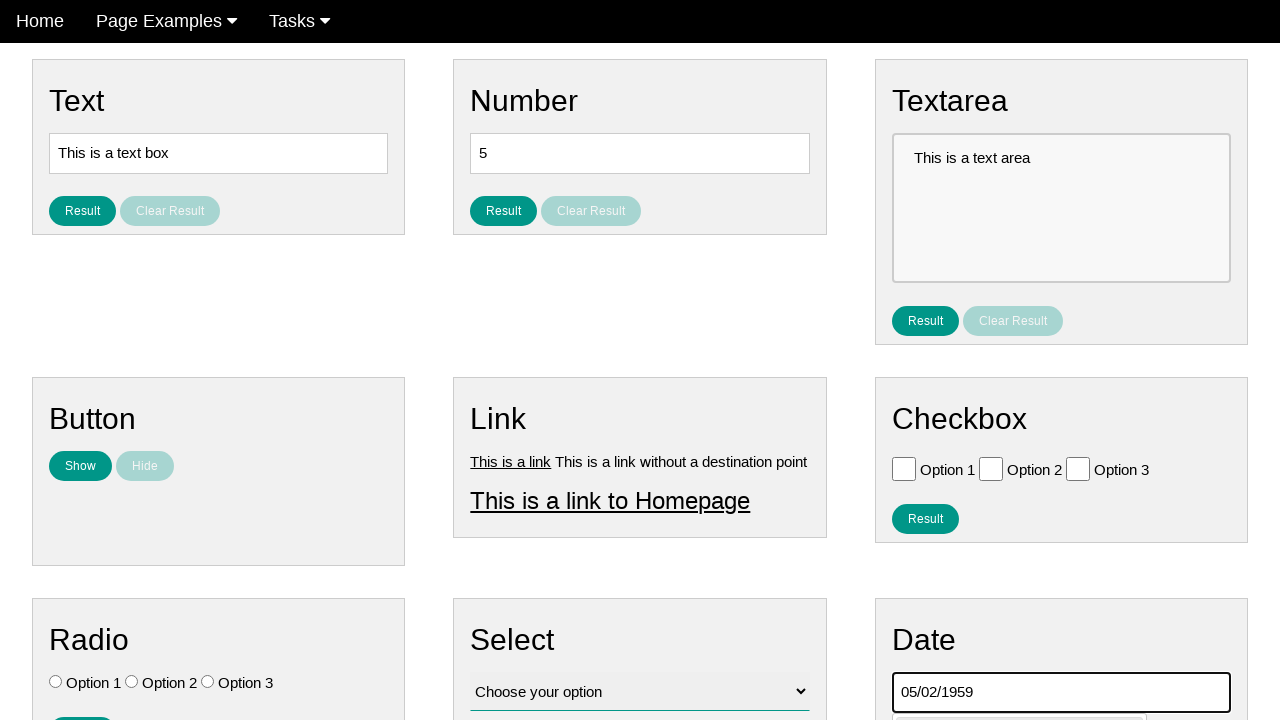